Tests pressing the space key by finding a target element and sending the space key to it, then verifying the result text displays the correct key pressed.

Starting URL: http://the-internet.herokuapp.com/key_presses

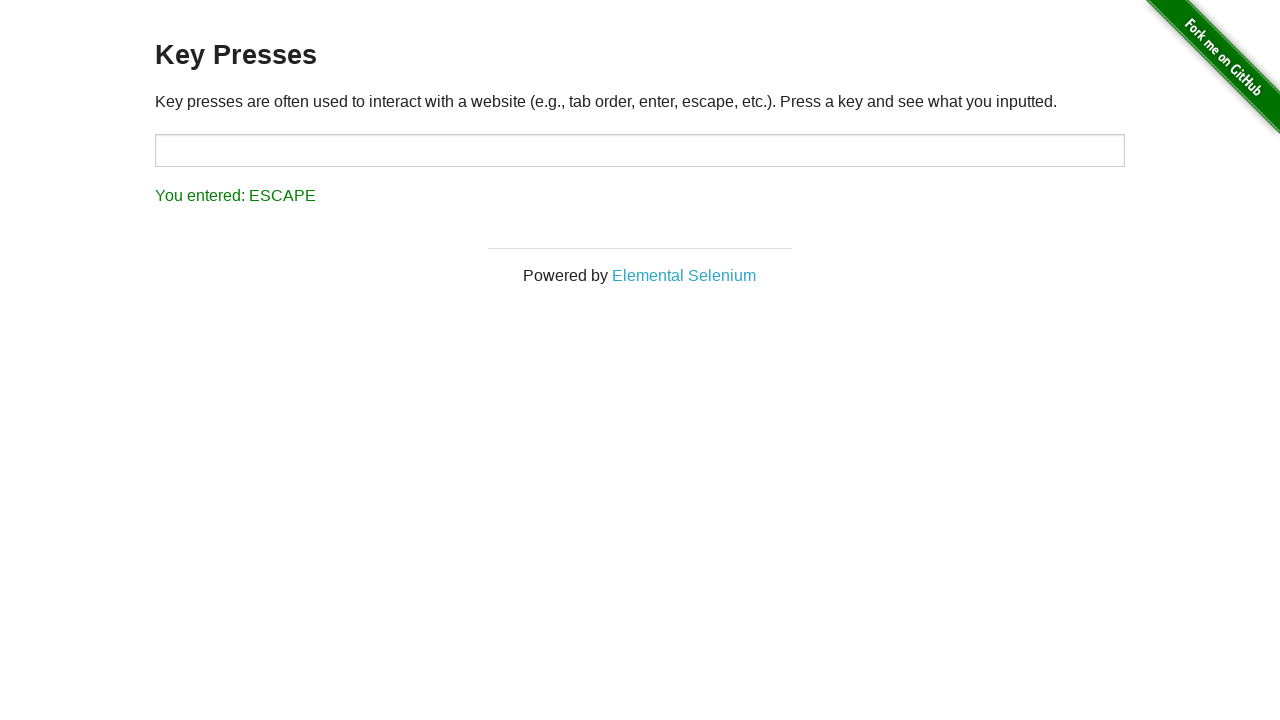

Pressed the Space key on the target element on #target
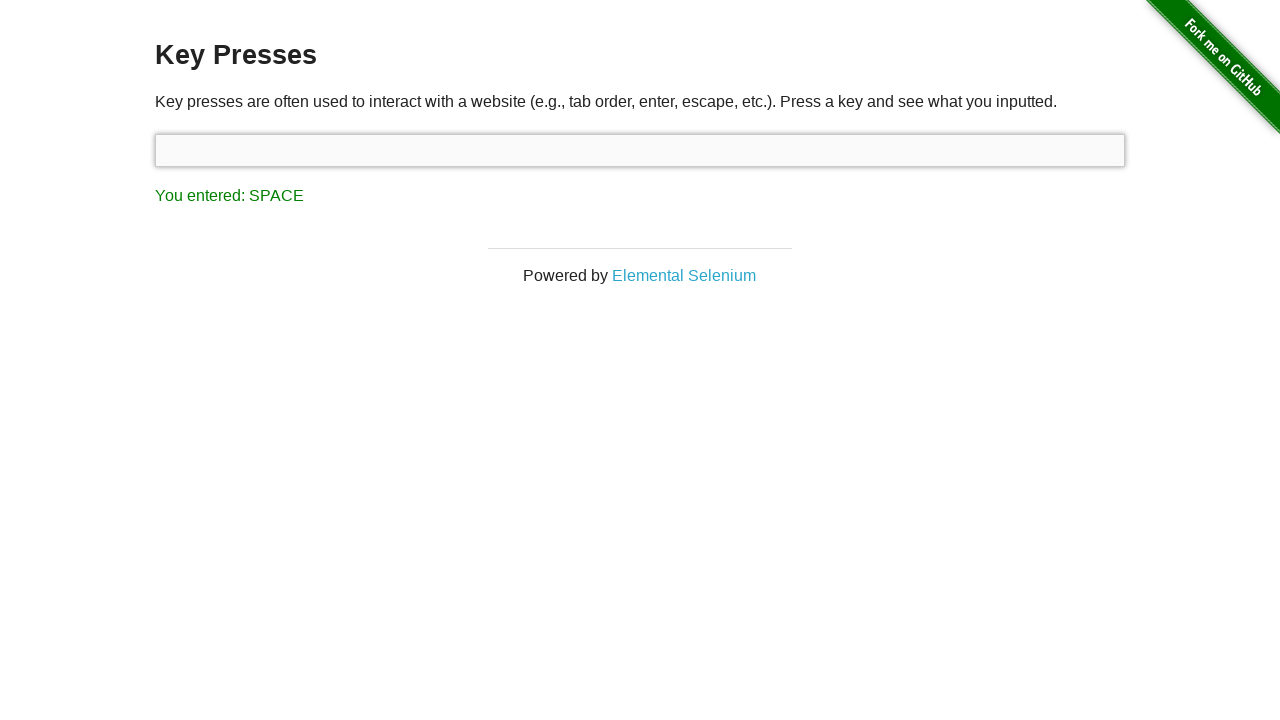

Result element loaded after pressing Space key
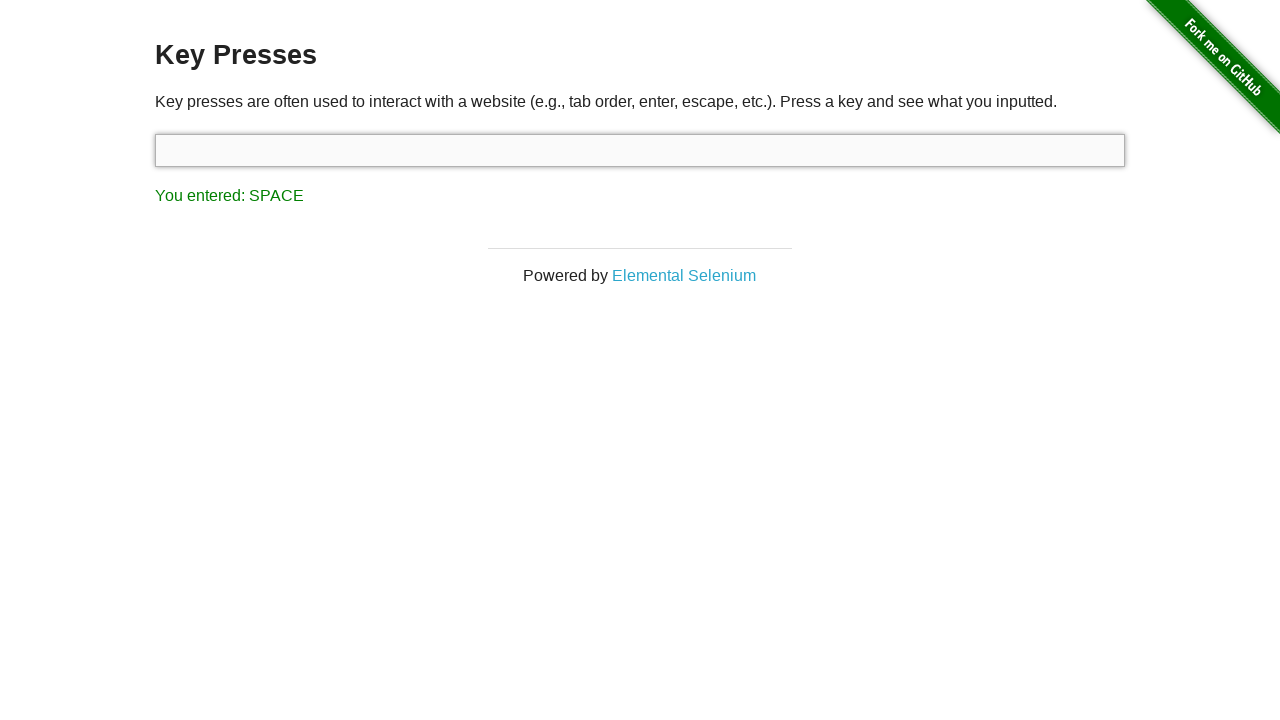

Retrieved result text: 'You entered: SPACE'
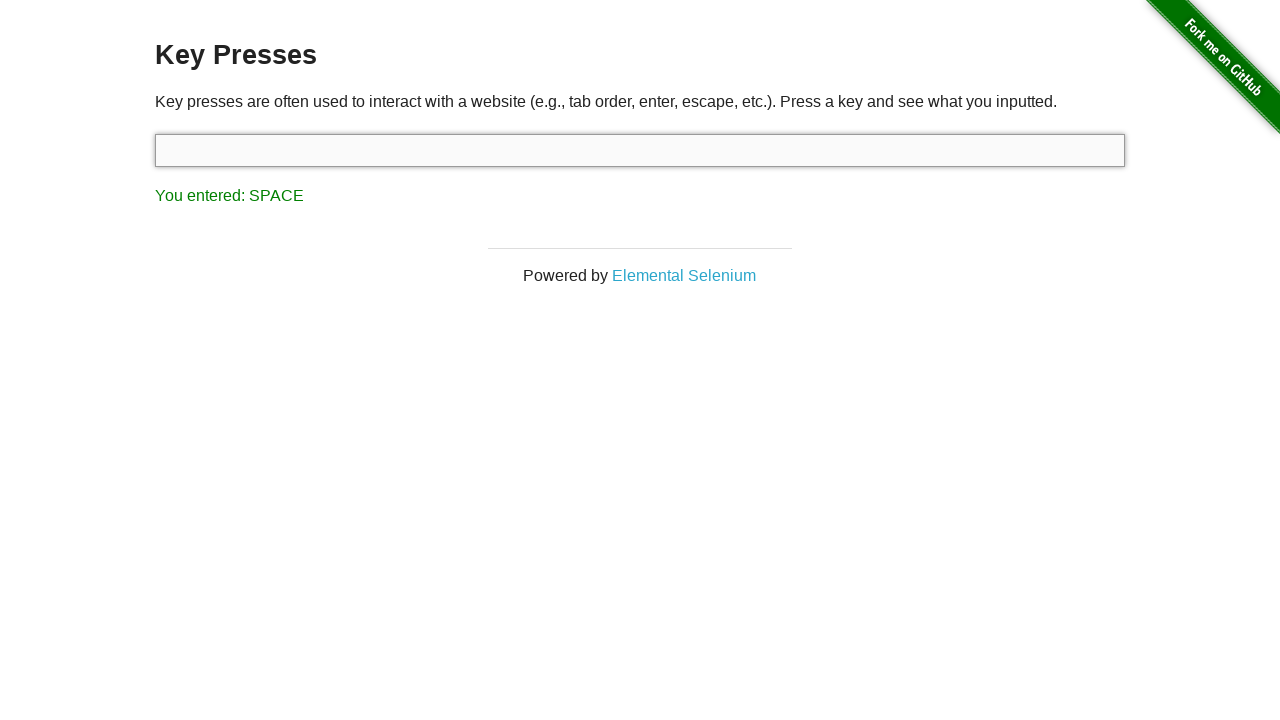

Verified that result text correctly shows 'You entered: SPACE'
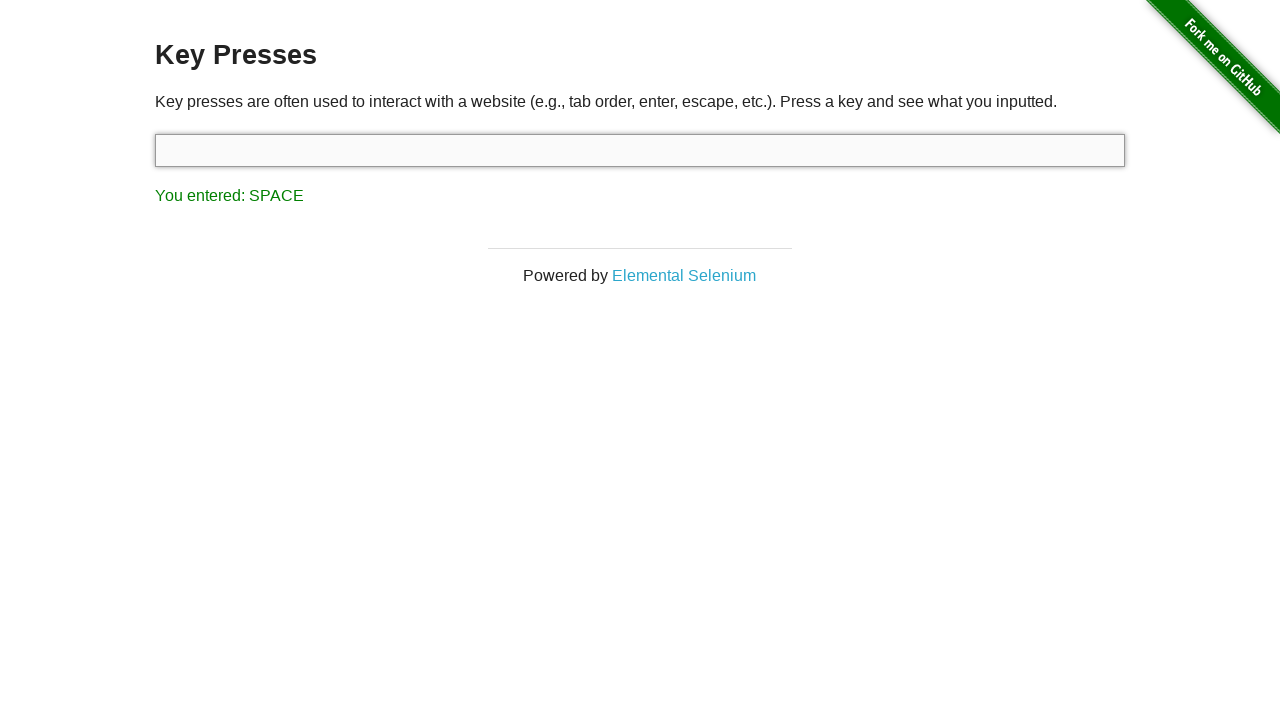

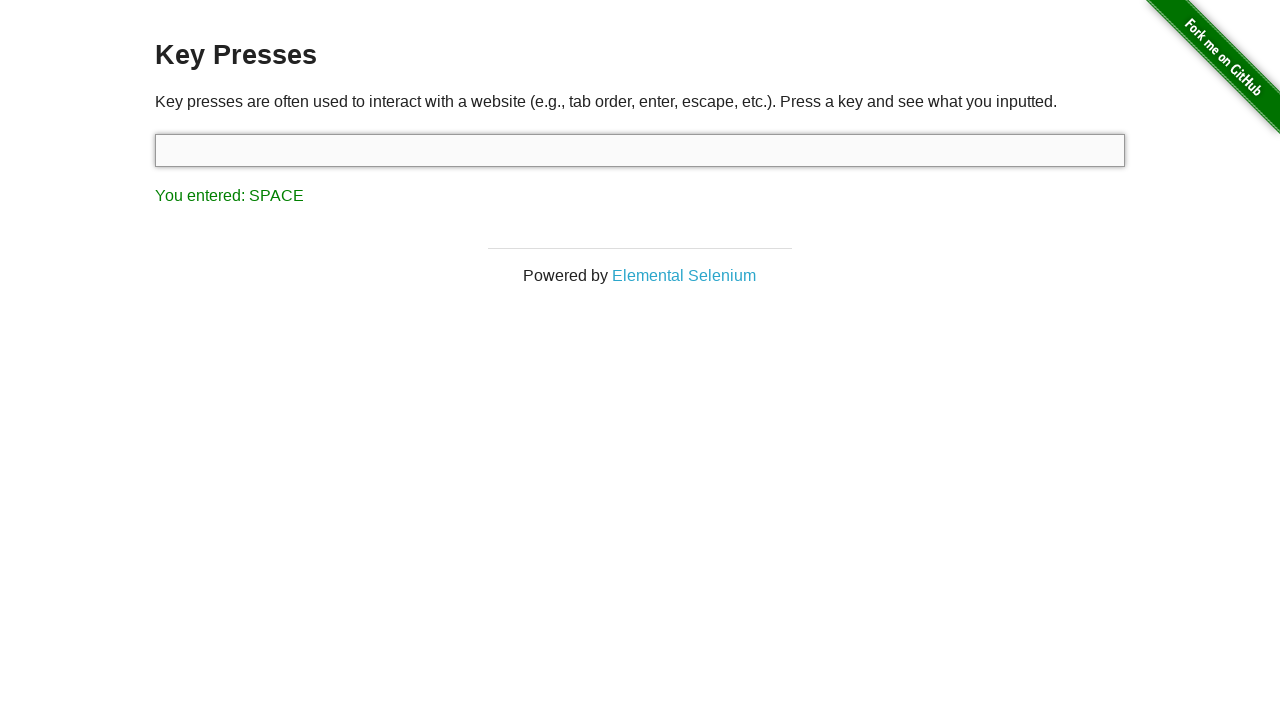